Tests that toggle-all checkbox updates state when individual items are completed or cleared

Starting URL: https://demo.playwright.dev/todomvc

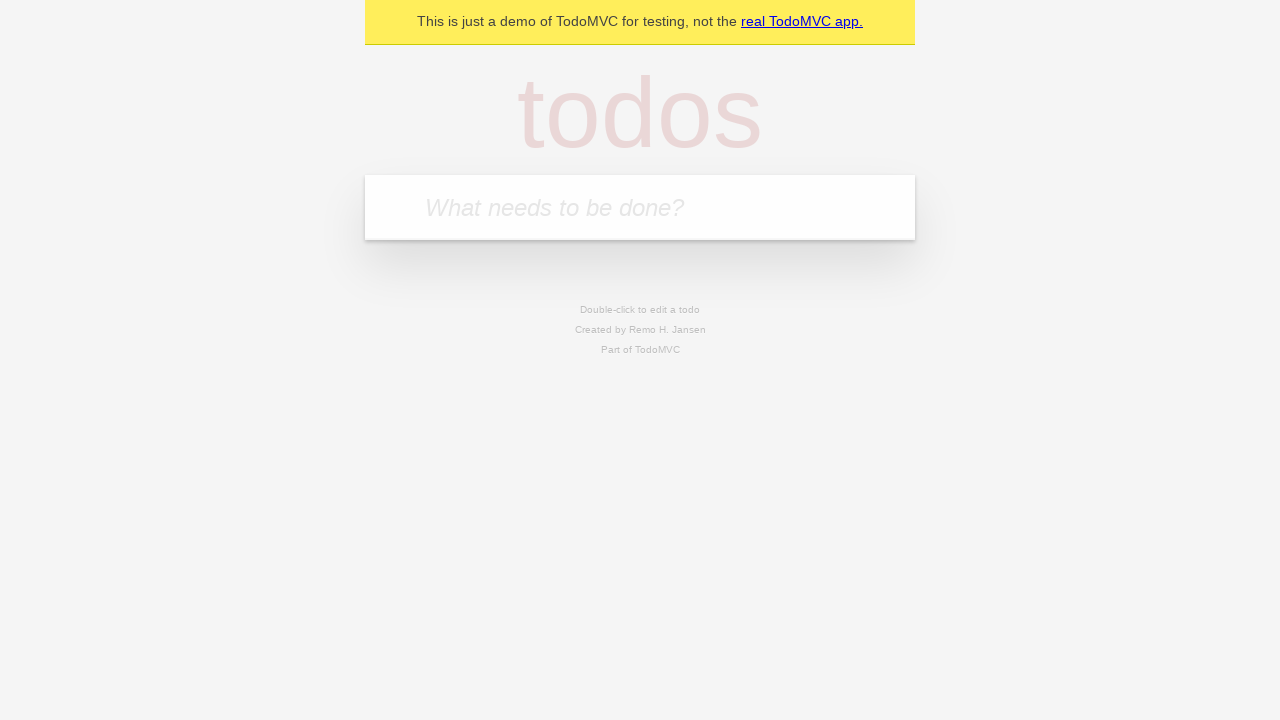

Filled new todo input with 'buy some cheese' on .new-todo
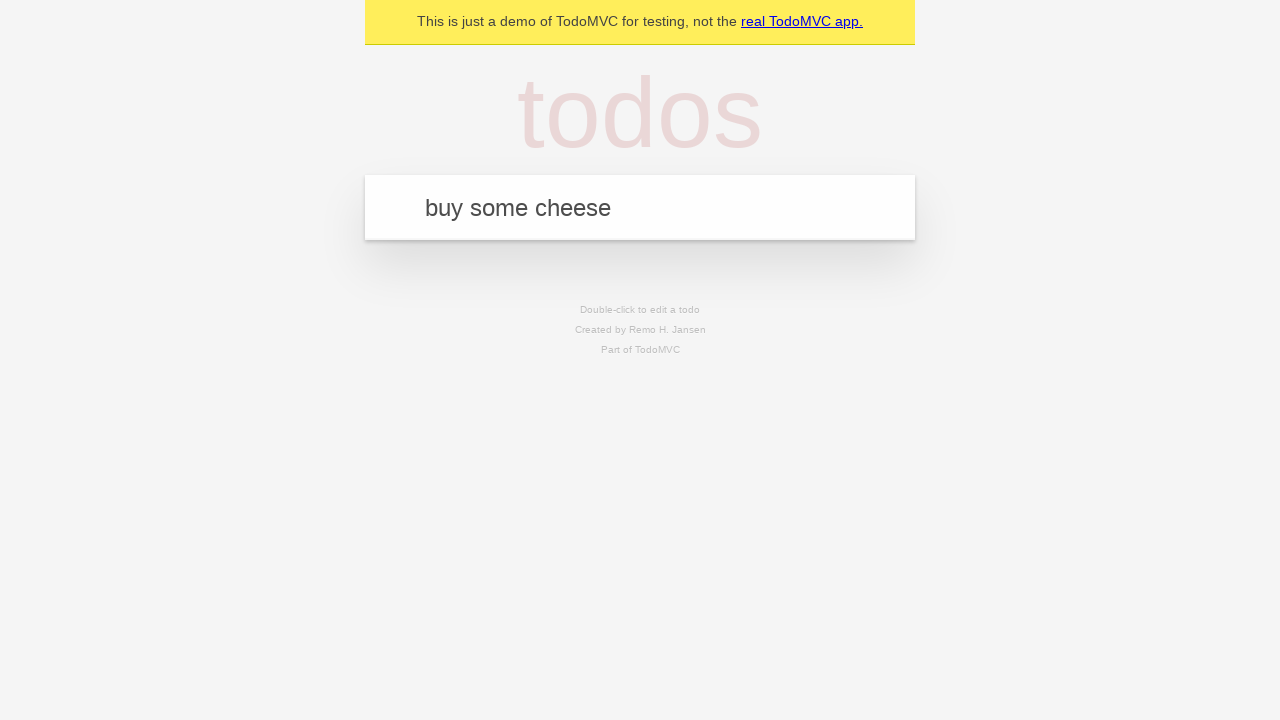

Pressed Enter to create first todo on .new-todo
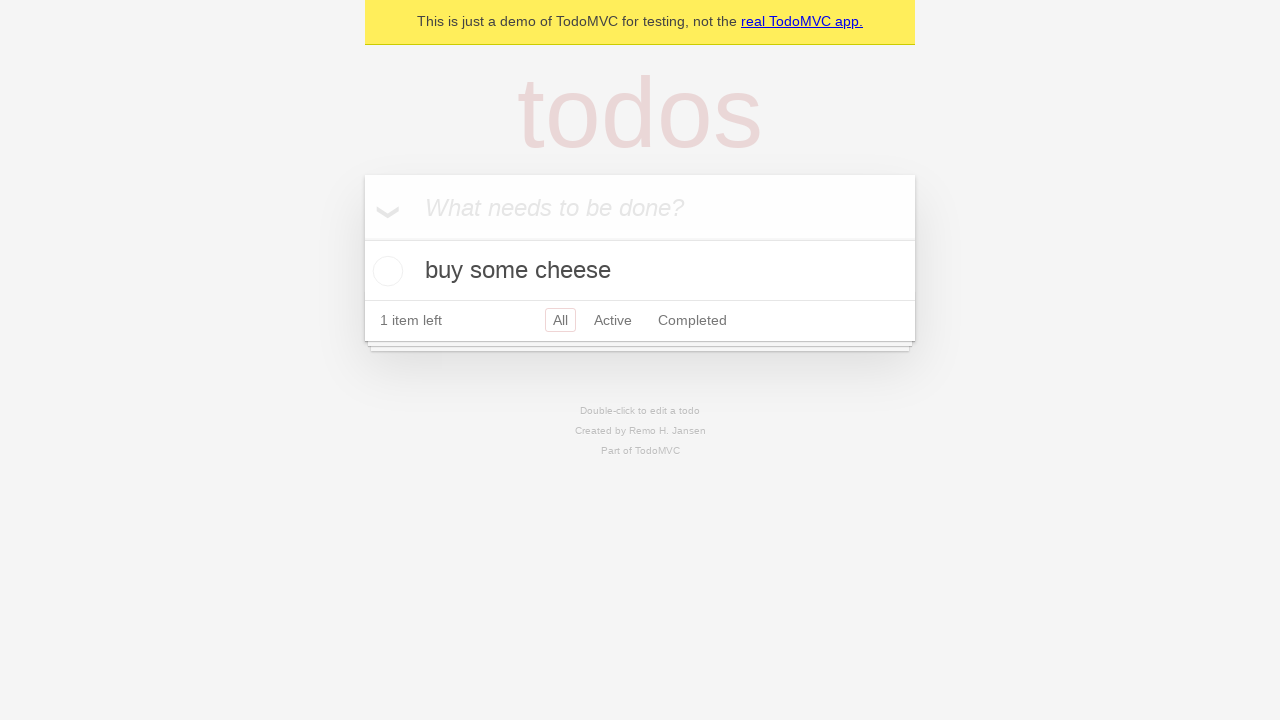

Filled new todo input with 'feed the cat' on .new-todo
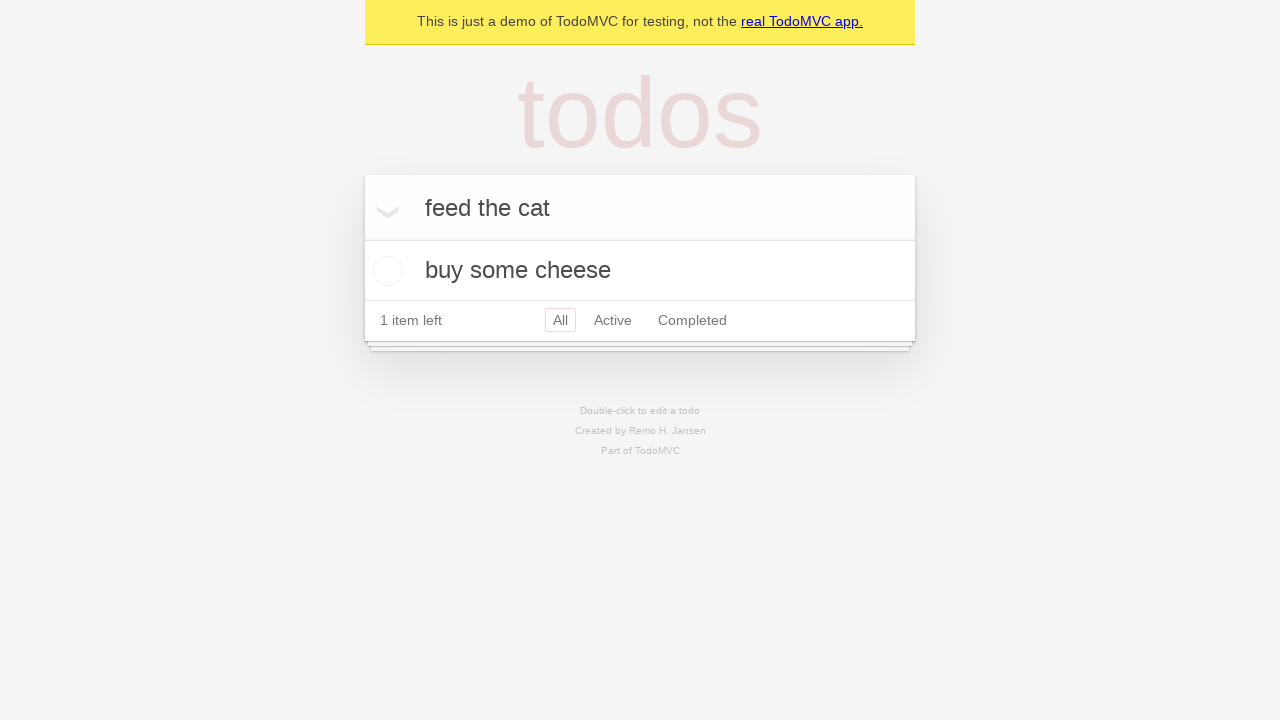

Pressed Enter to create second todo on .new-todo
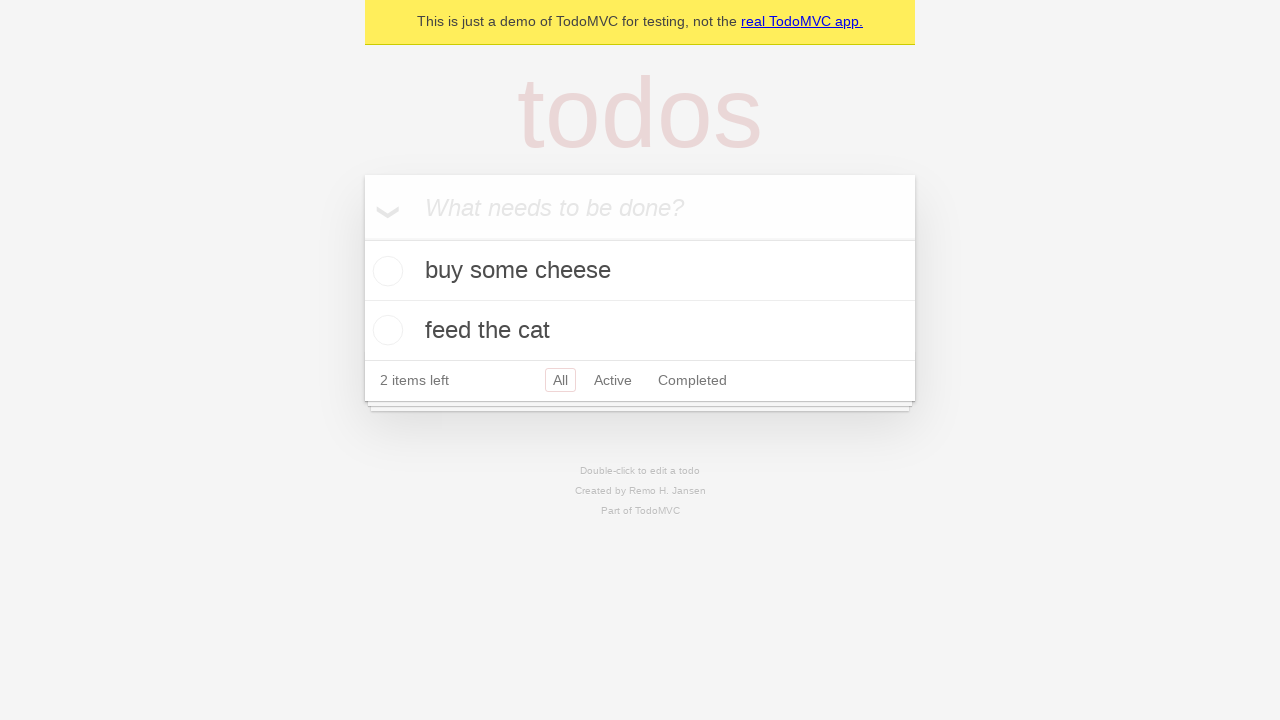

Filled new todo input with 'book a doctors appointment' on .new-todo
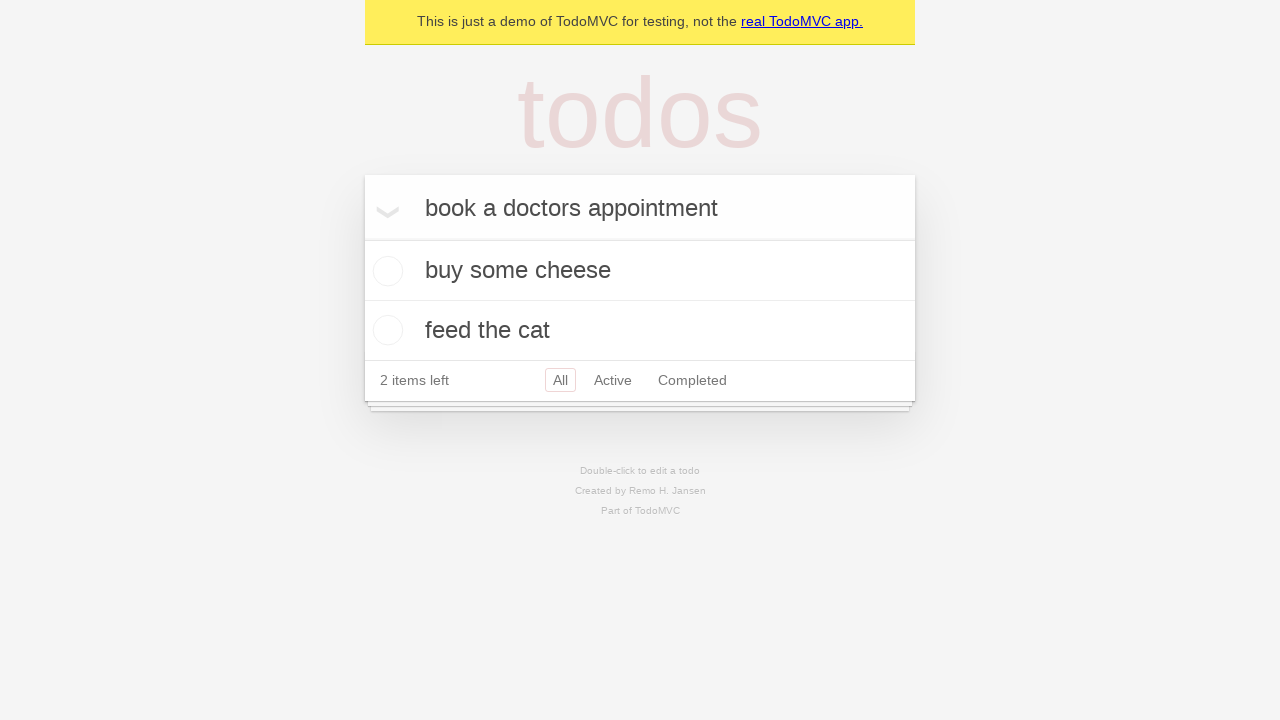

Pressed Enter to create third todo on .new-todo
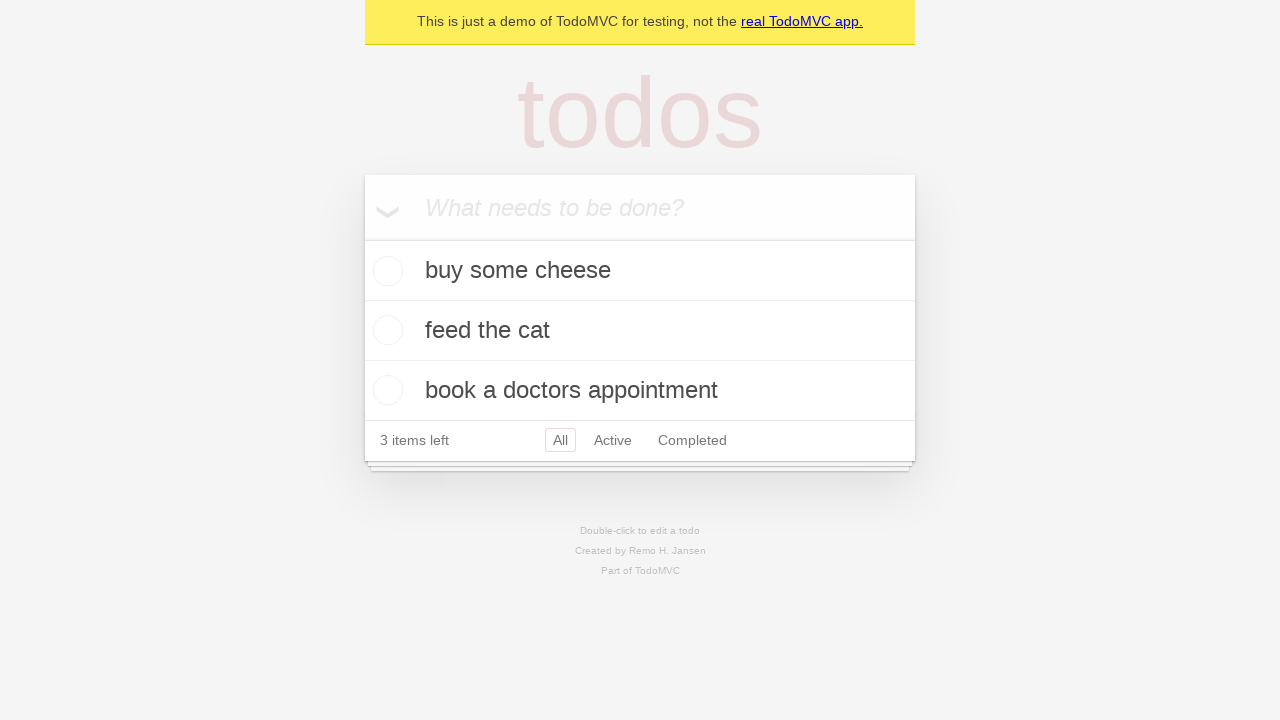

Waited for all three todos to be loaded
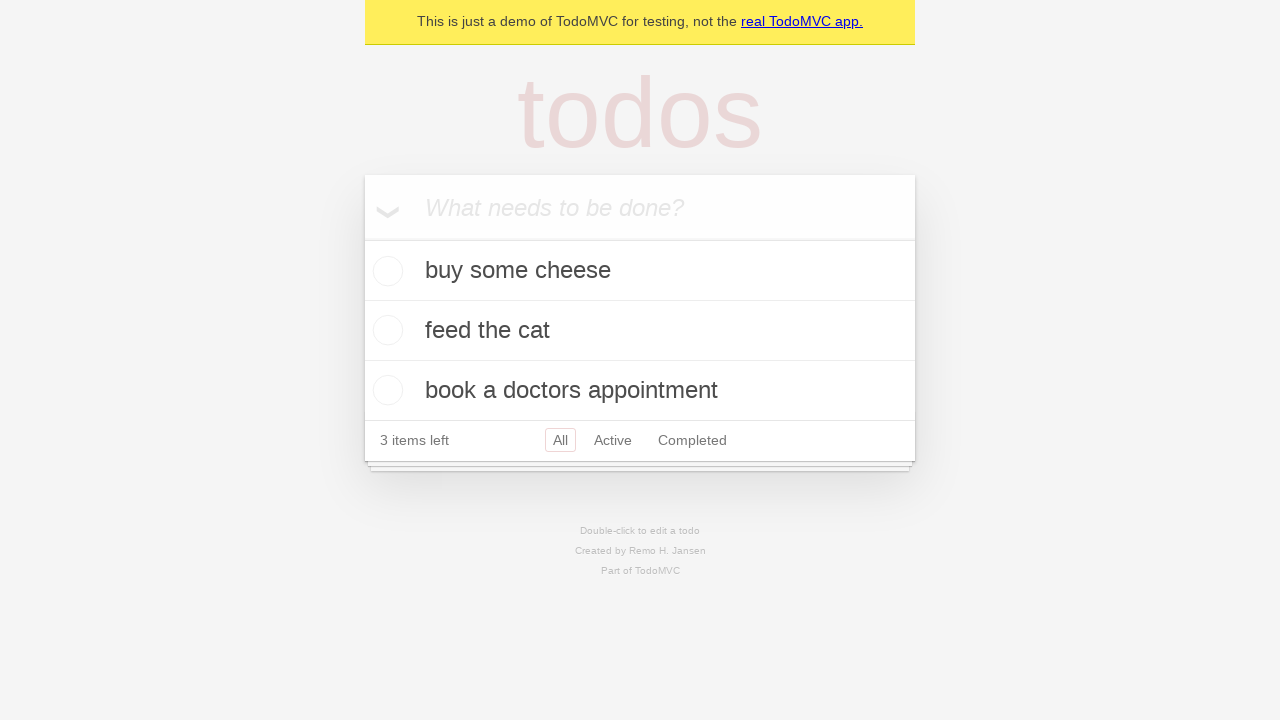

Checked toggle-all checkbox to complete all todos at (362, 238) on .toggle-all
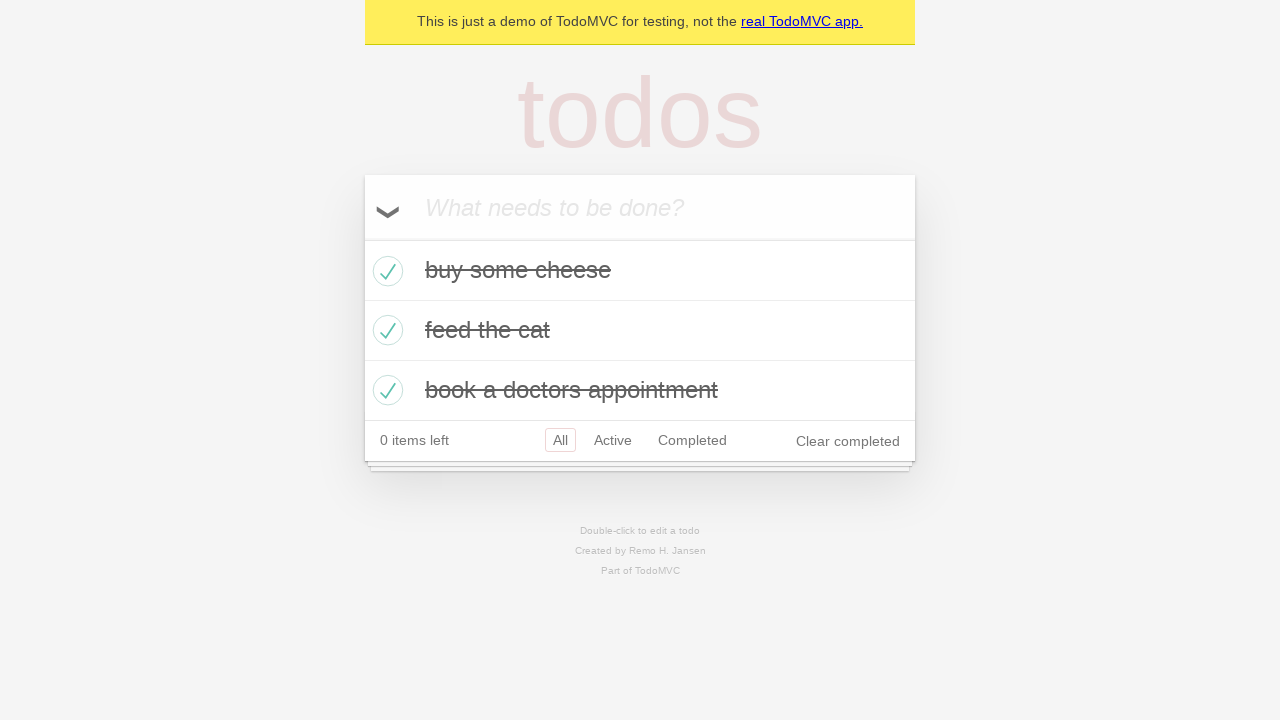

Selected first todo item
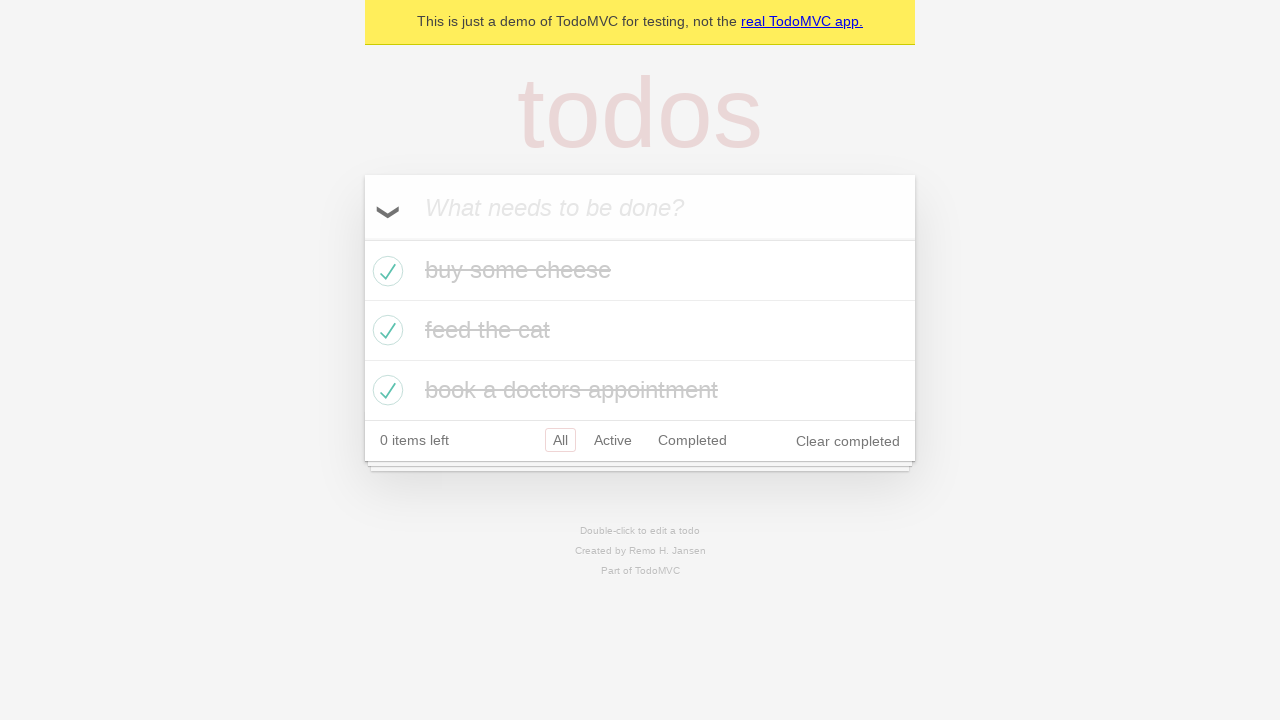

Unchecked first todo to mark it as incomplete at (385, 271) on .todo-list li >> nth=0 >> .toggle
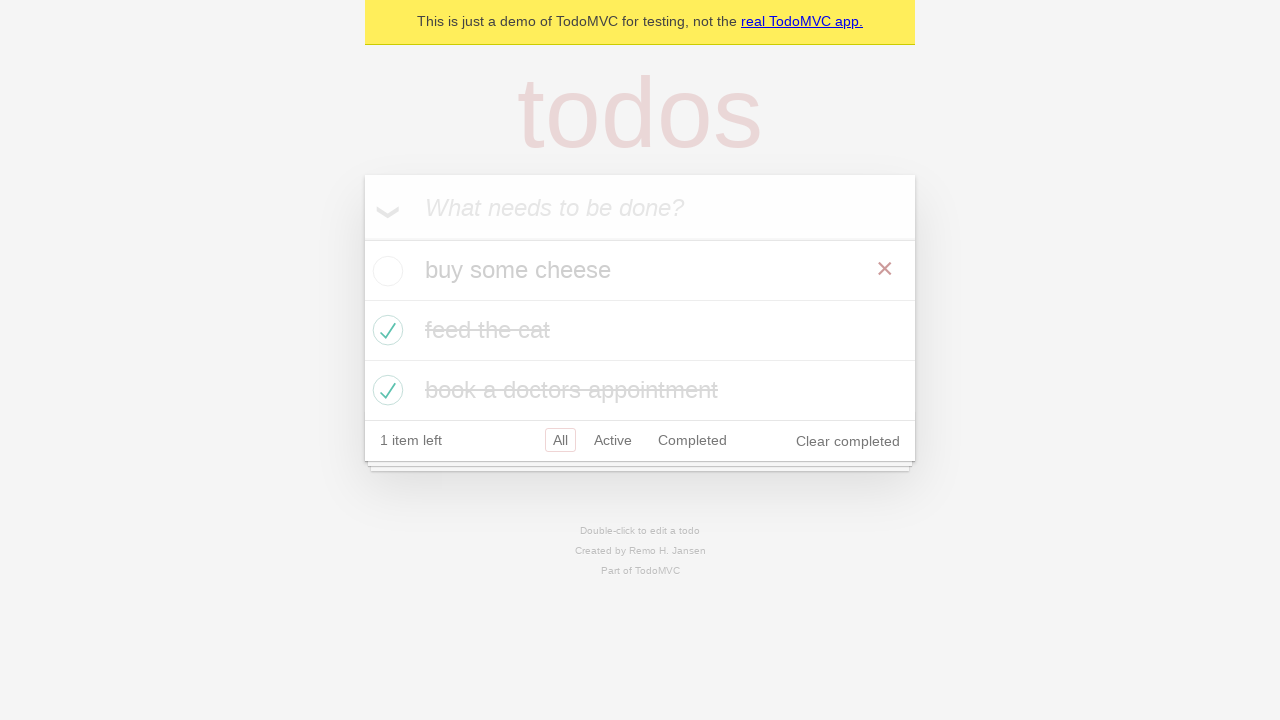

Re-checked first todo to mark it as complete again at (385, 271) on .todo-list li >> nth=0 >> .toggle
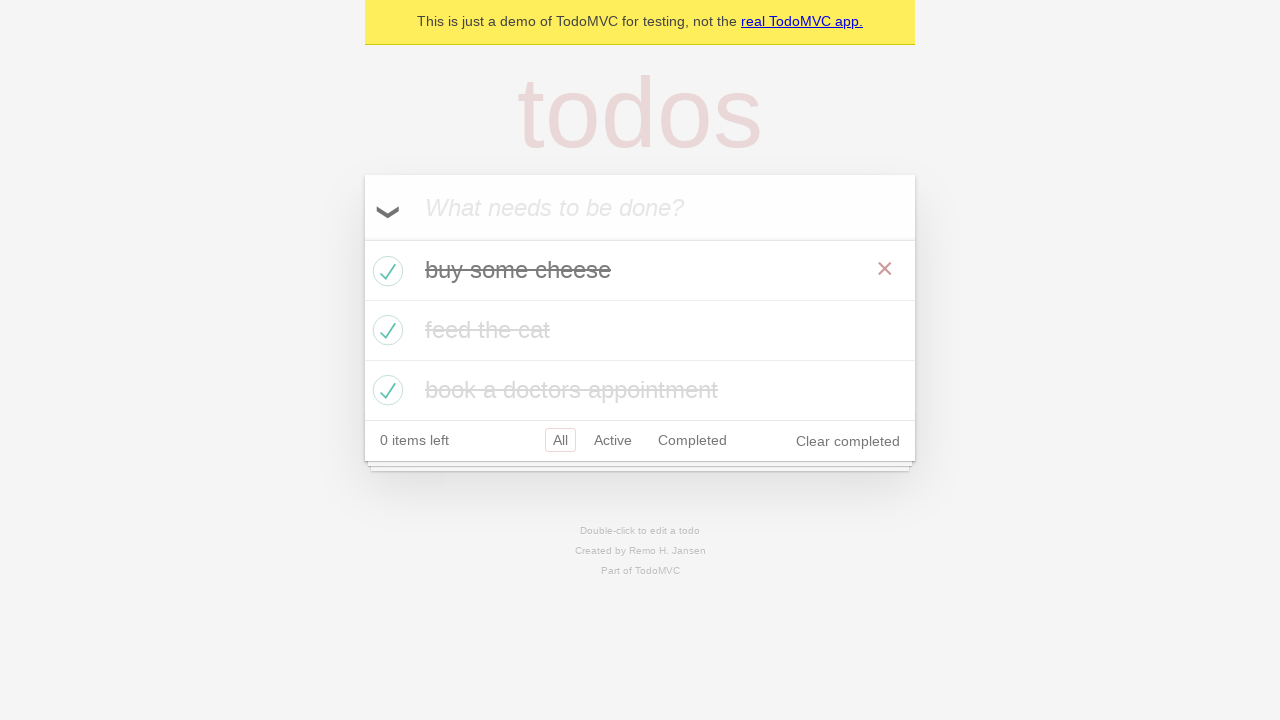

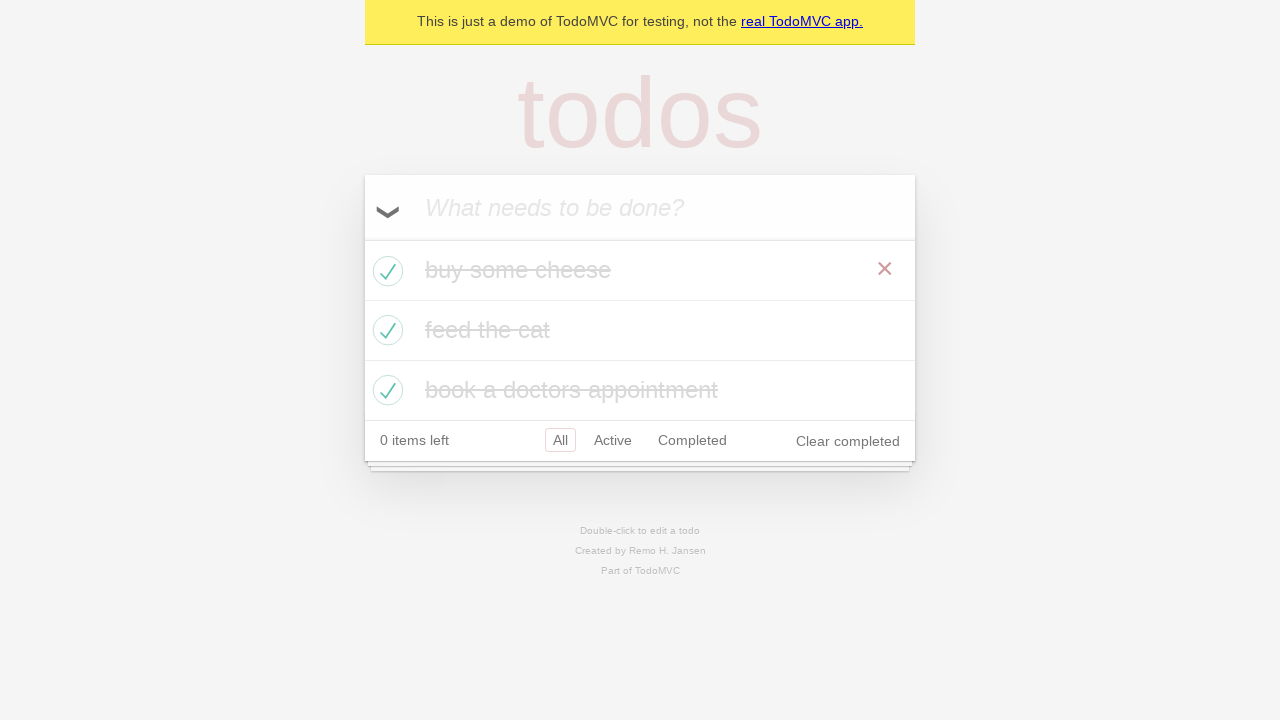